Tests handling a confirm dialog by clicking the confirm button and accepting the confirmation

Starting URL: https://demoqa.com/alerts

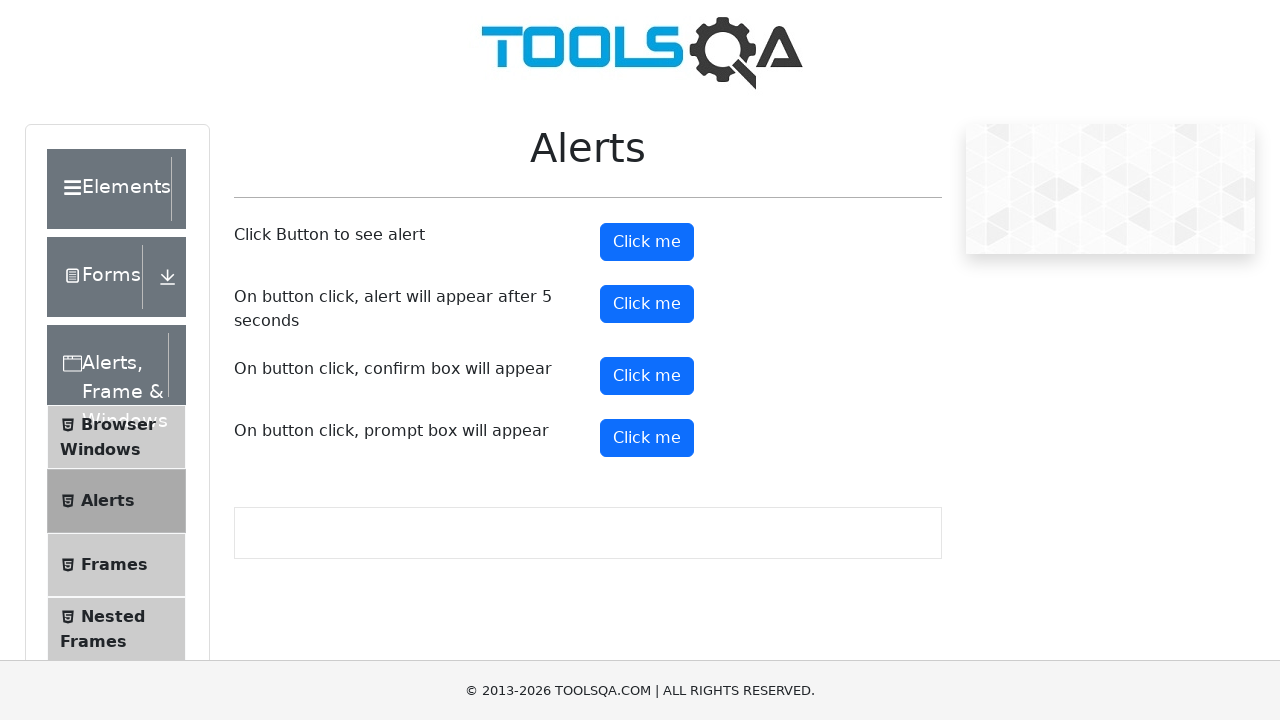

Set up dialog handler to accept confirm dialogs
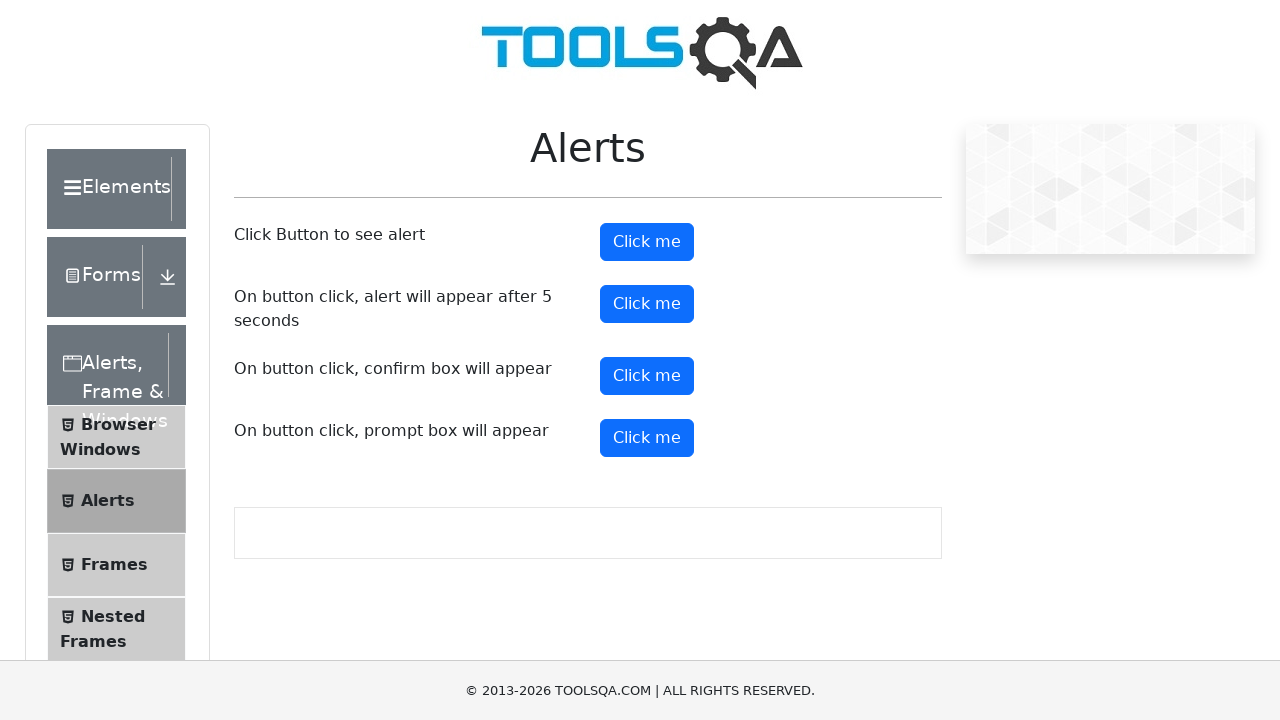

Clicked confirm button to trigger confirm dialog at (647, 376) on #confirmButton
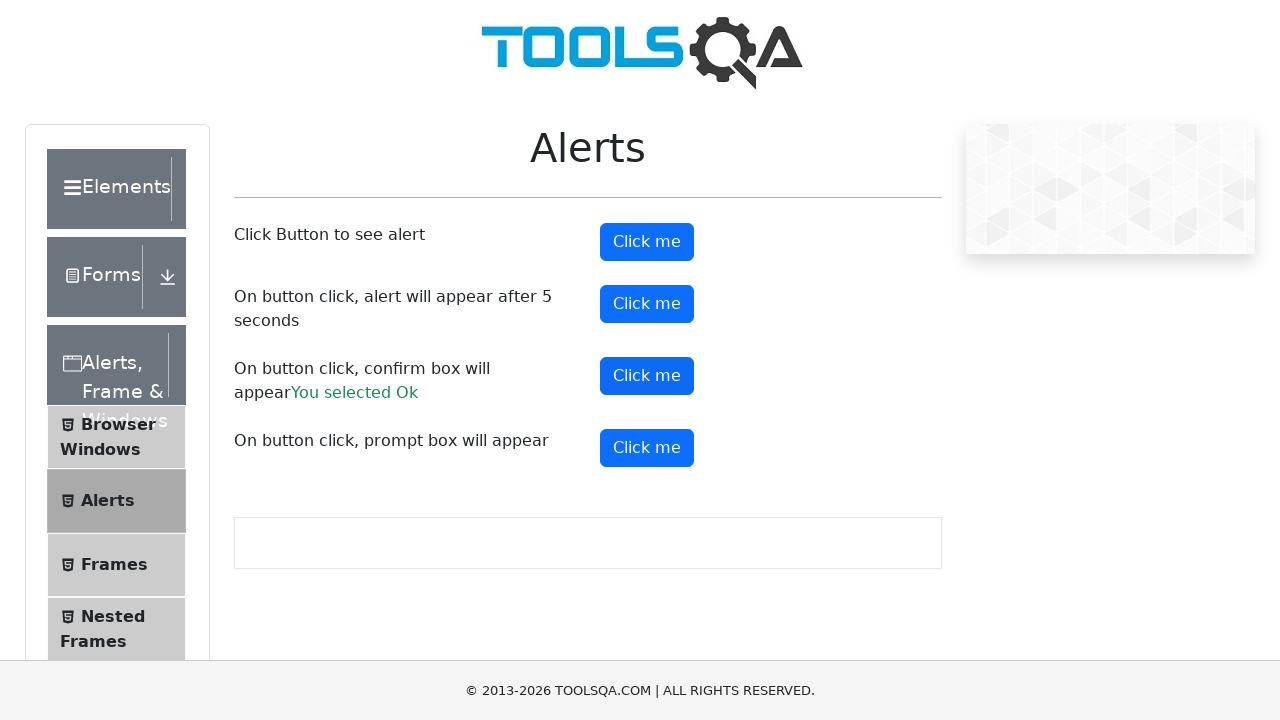

Confirm dialog result text appeared on page
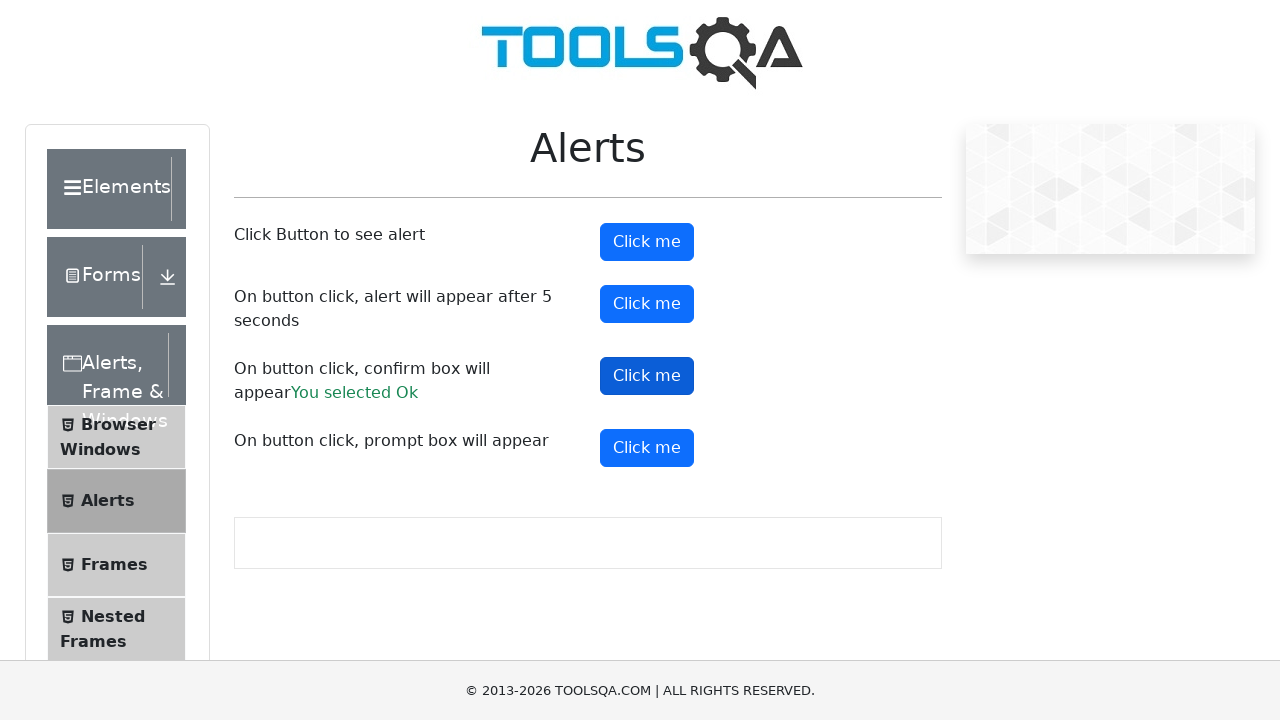

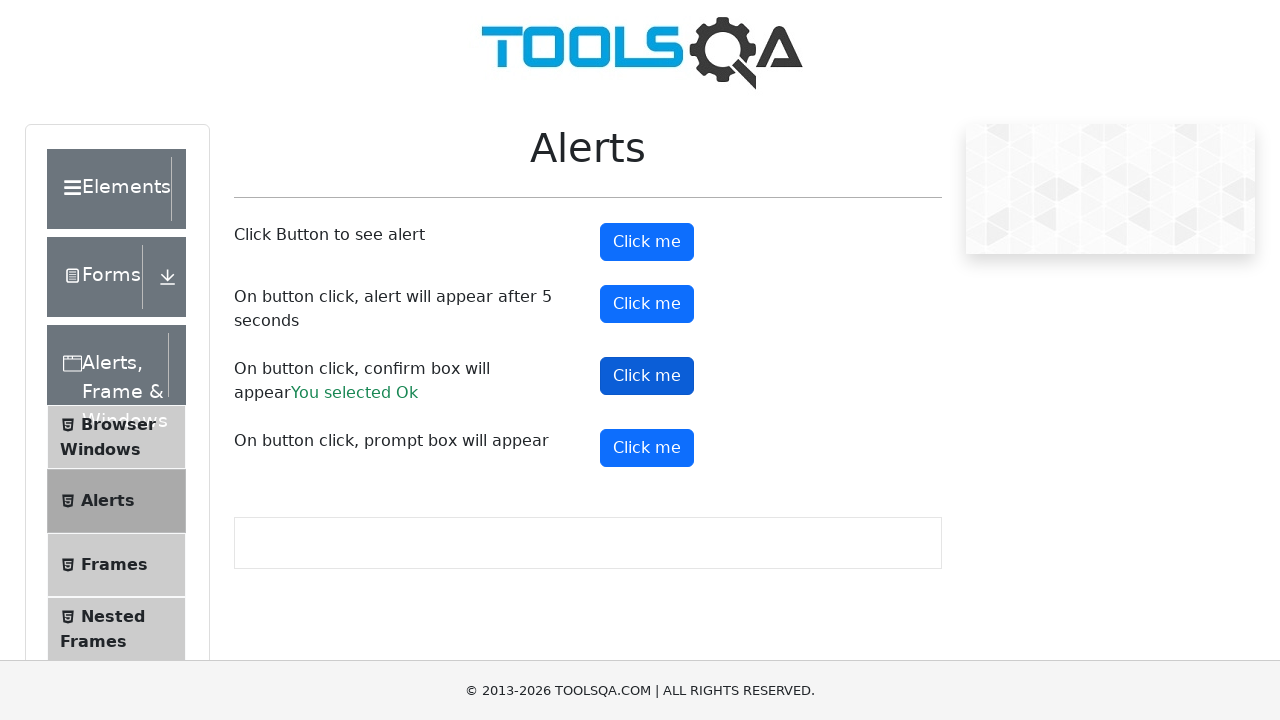